Tests basic browser navigation by maximizing the window, navigating forward, and refreshing the page on an e-commerce website

Starting URL: https://nathabit.in/

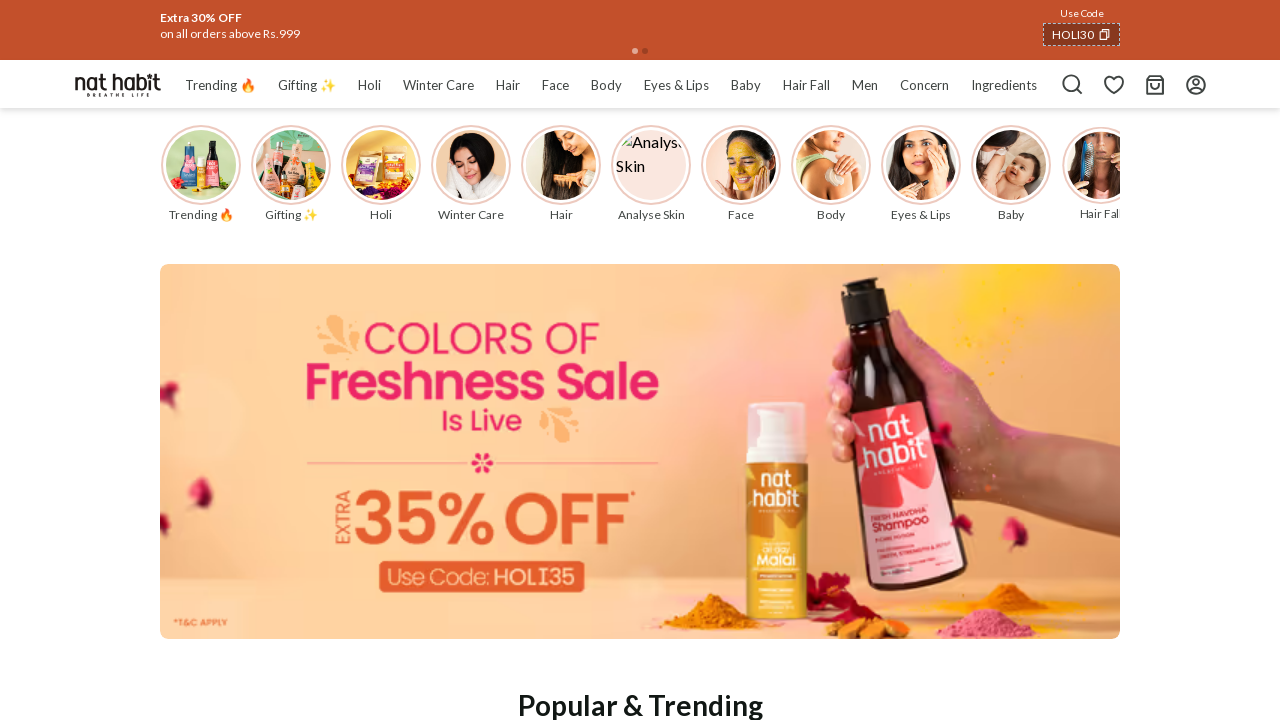

Maximized browser window to 1920x1080
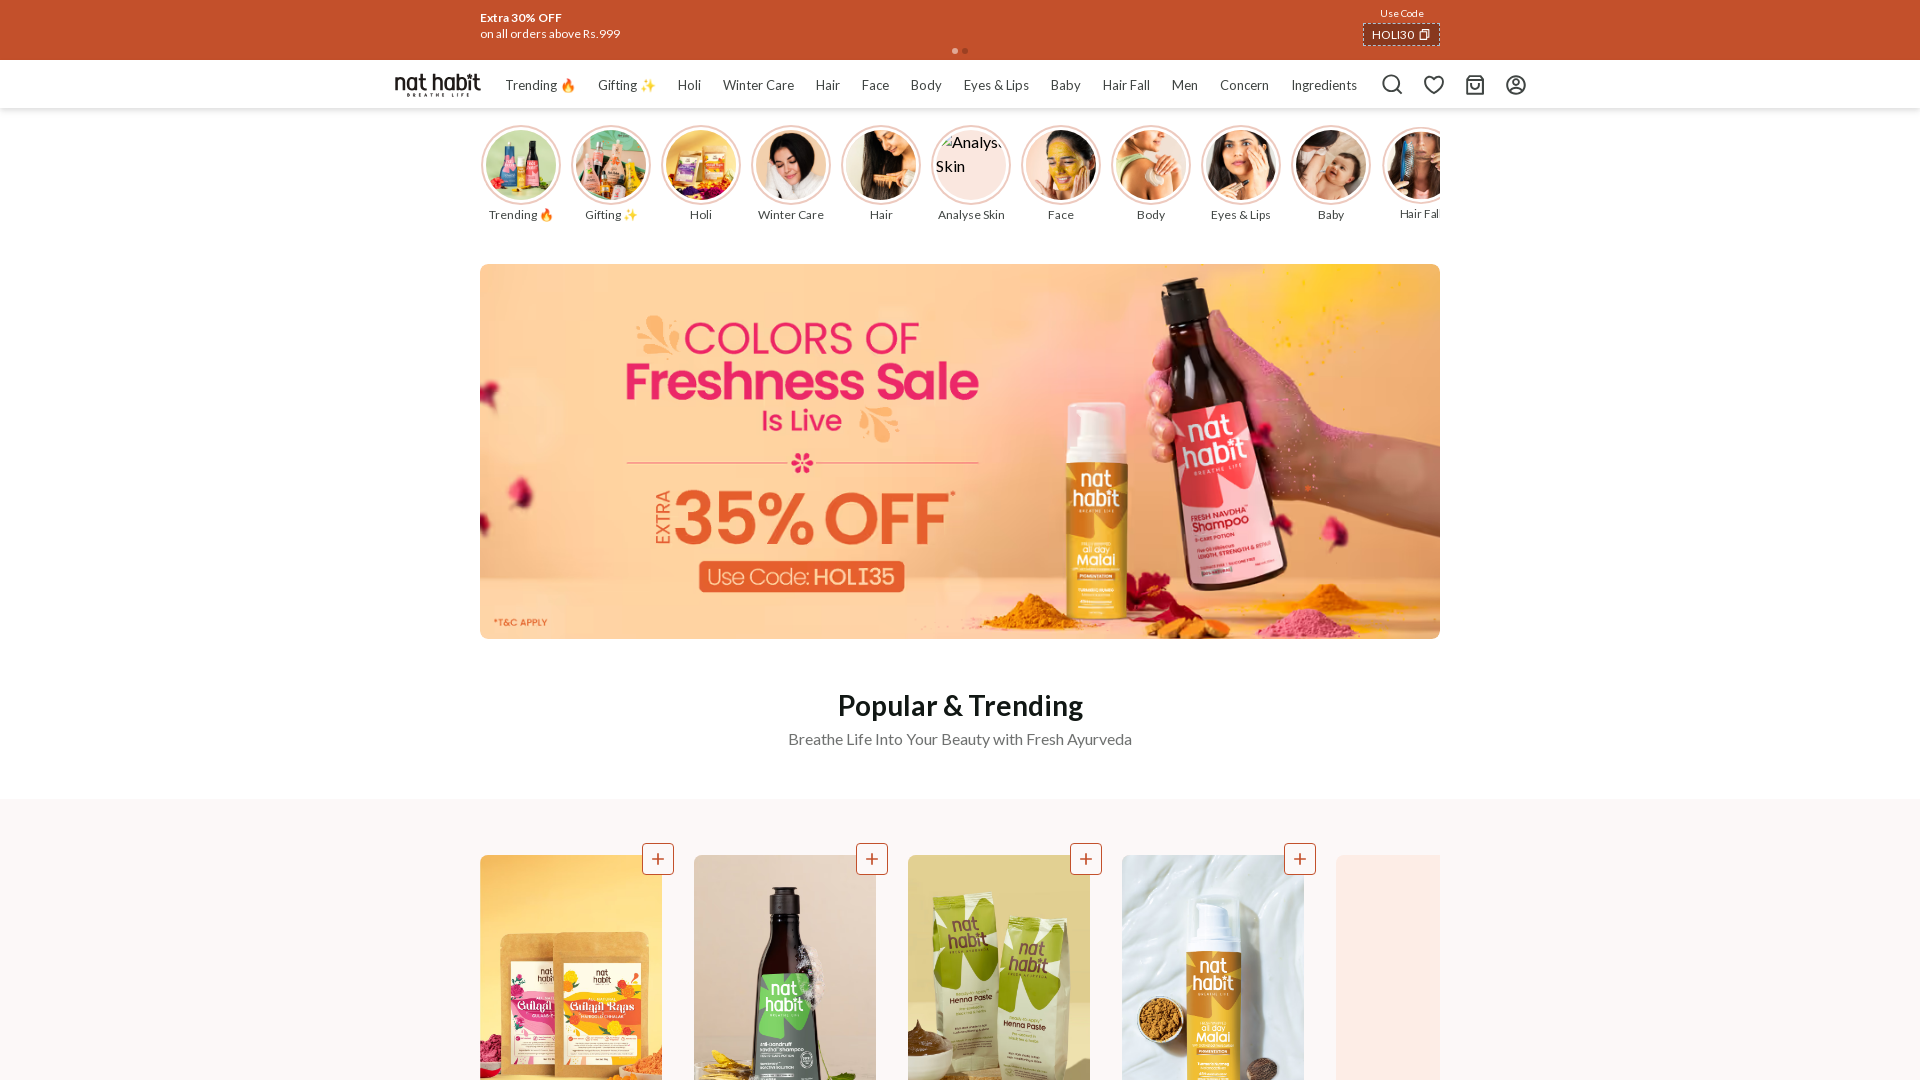

Navigated forward in browser history
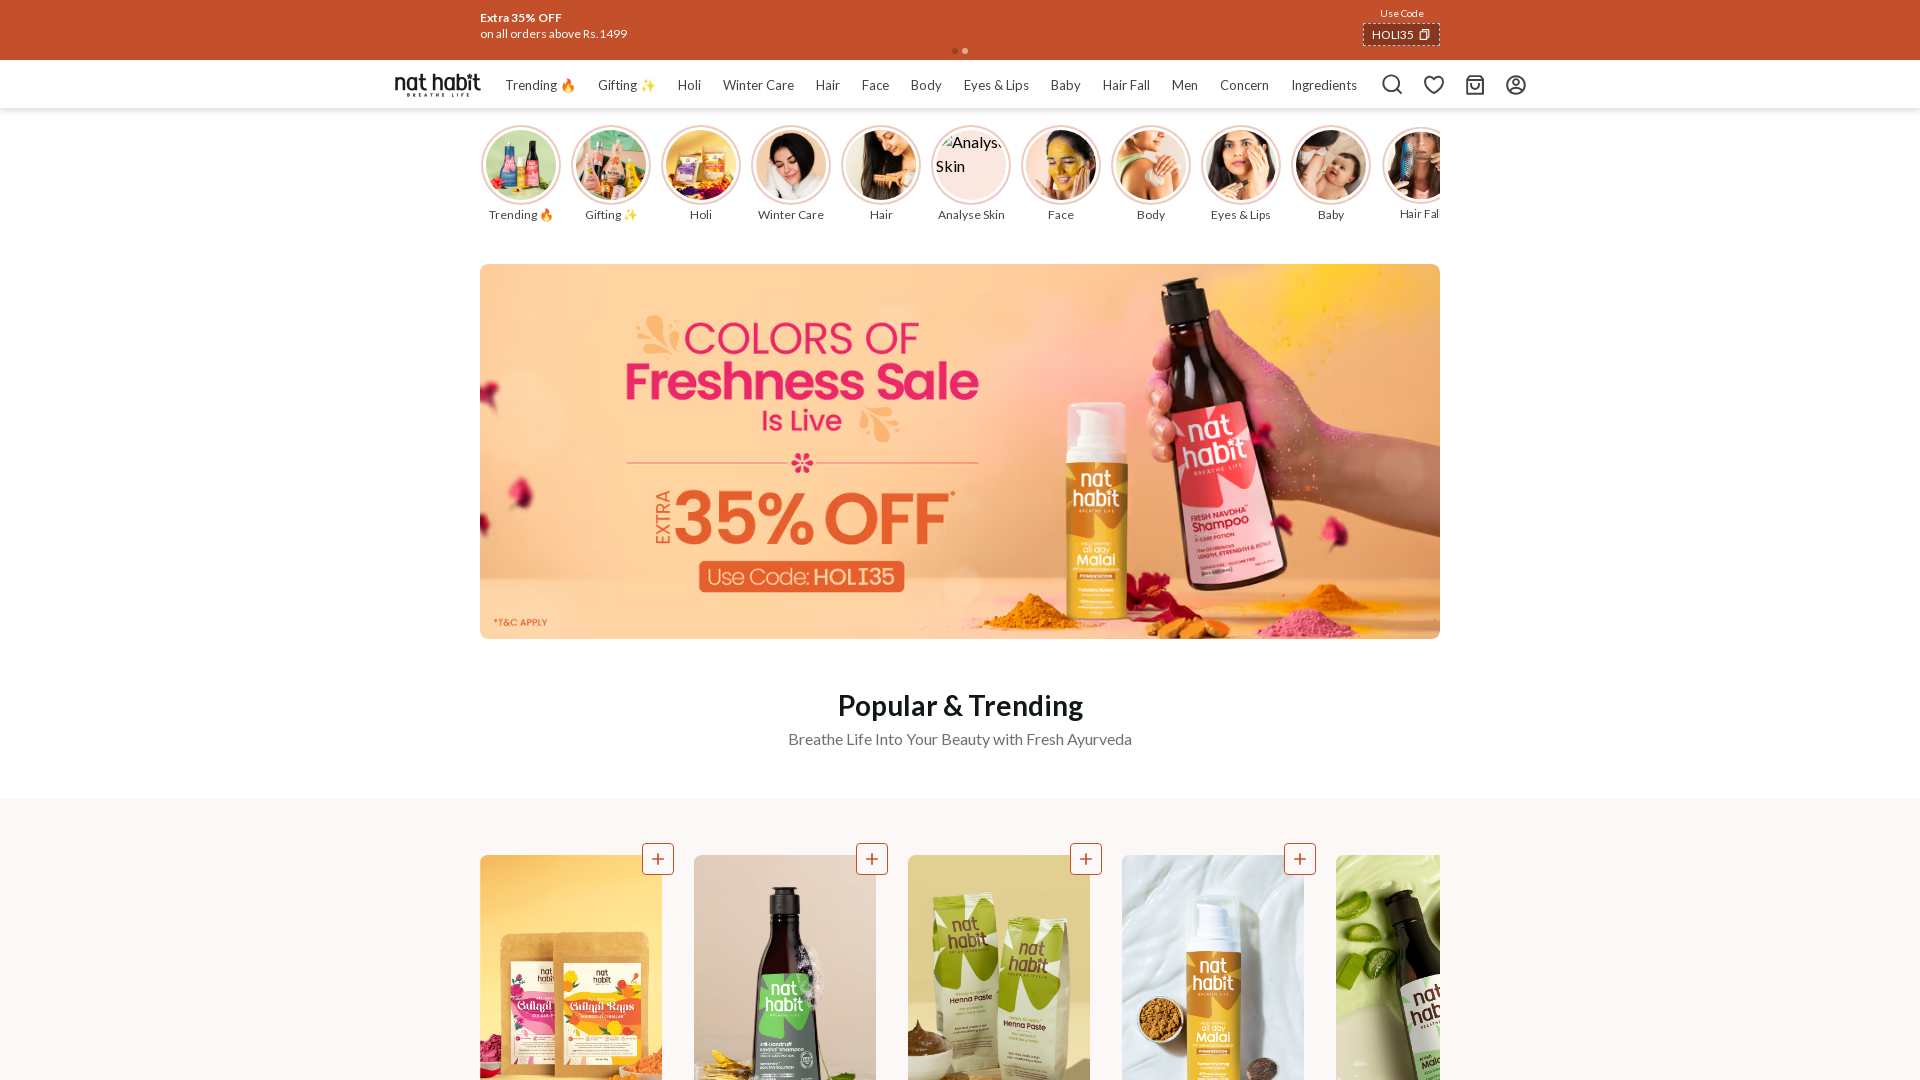

Refreshed the page
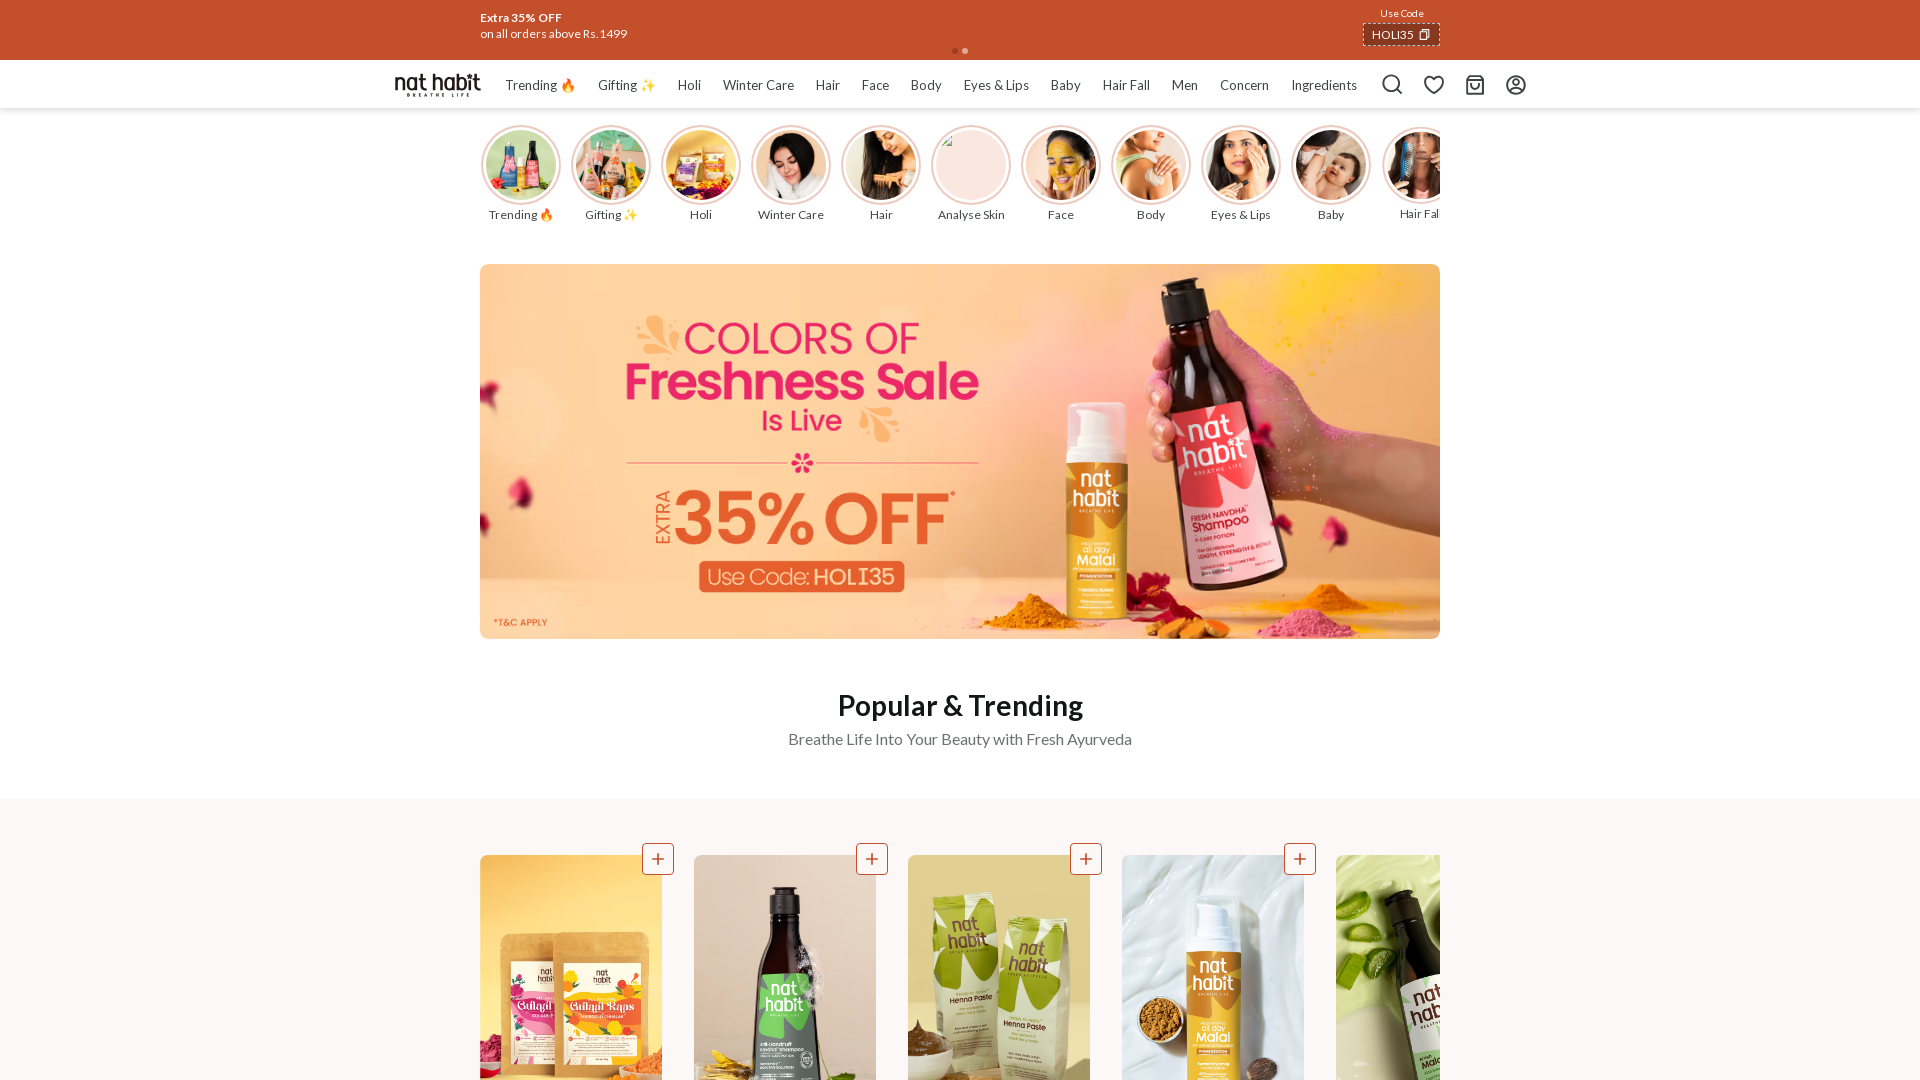

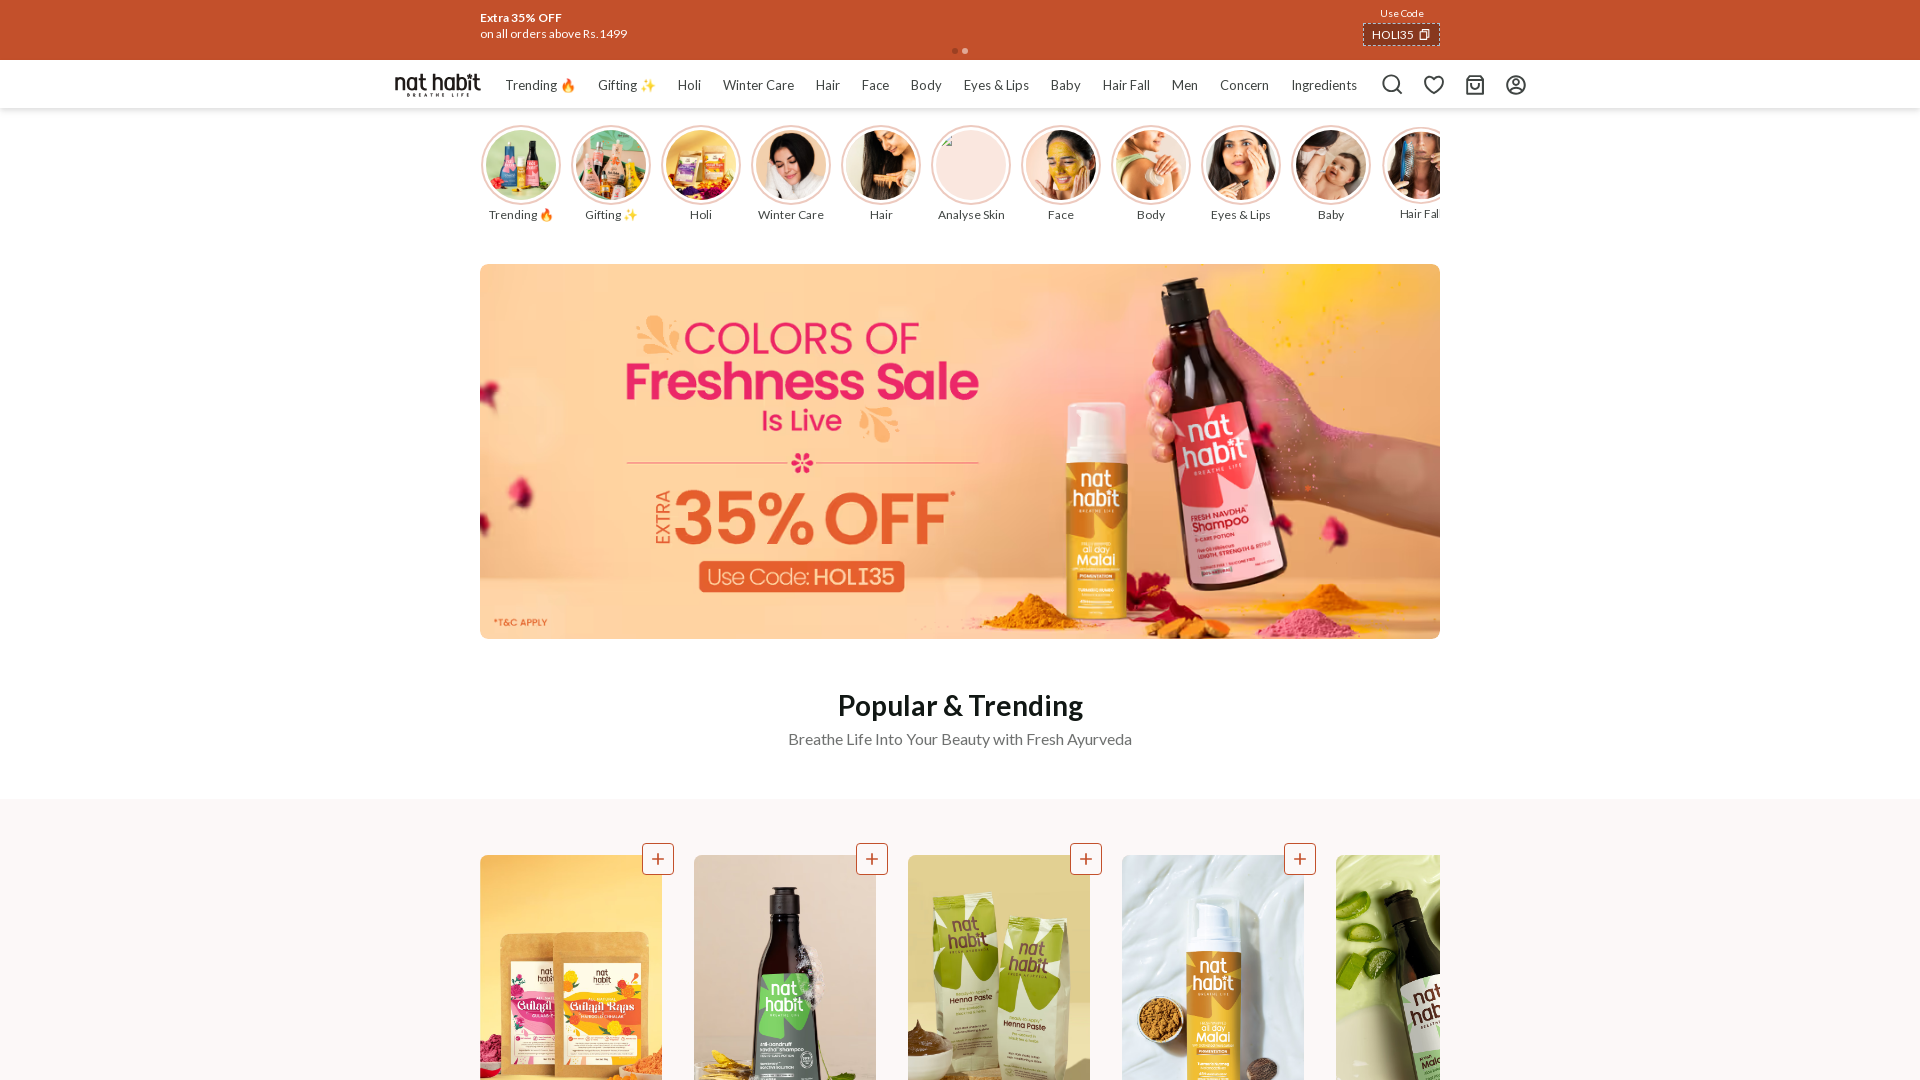